Tests date picker functionality by clicking on the date input field and selecting a specific day from the calendar

Starting URL: https://www.tutorialspoint.com/selenium/practice/date-picker.php

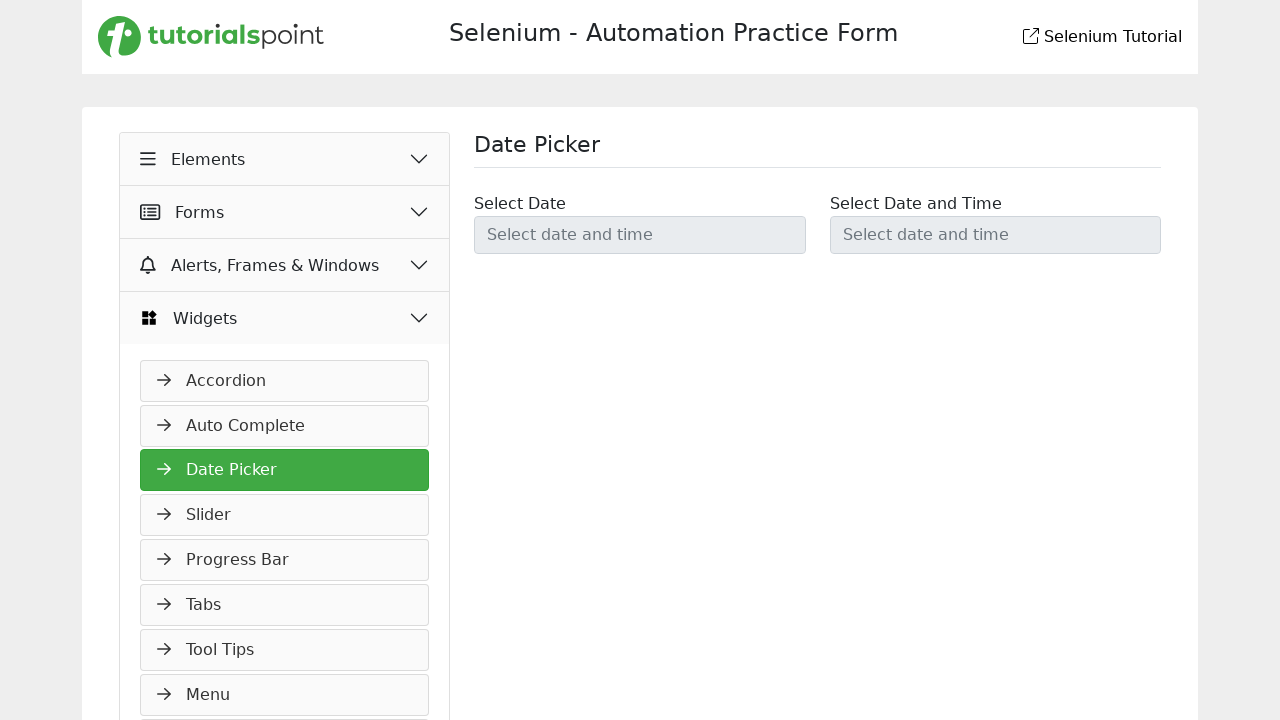

Navigated to date picker practice page
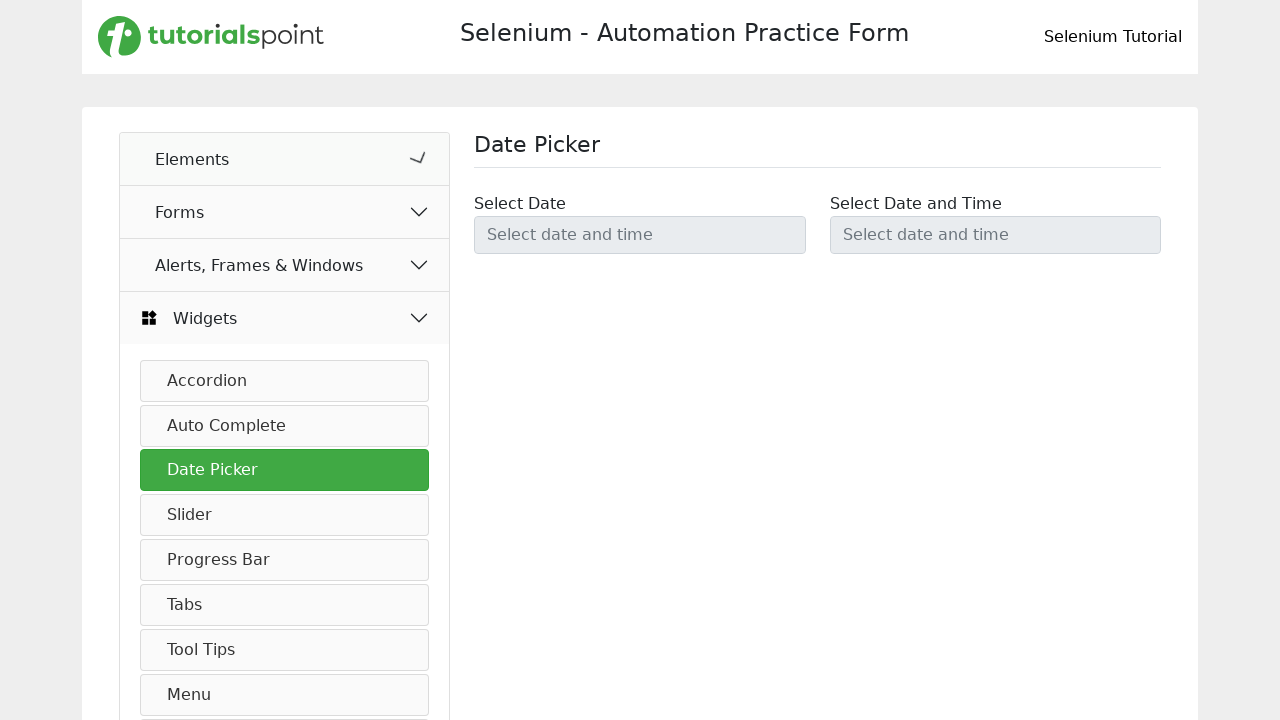

Clicked on date picker input field to open calendar at (640, 235) on #datetimepicker1
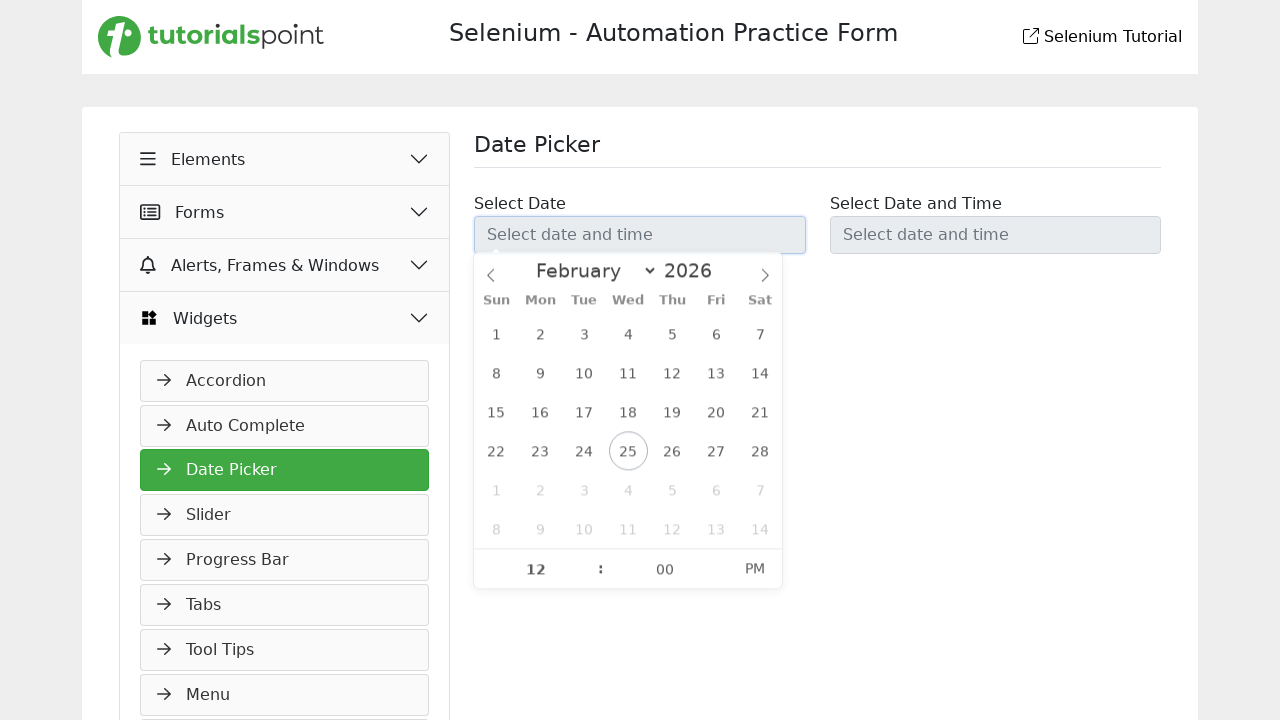

Selected day 12 from the calendar at (672, 376) on (//div[@class='flatpickr-days']//div[@class='dayContainer'])[1]//span[contains(t
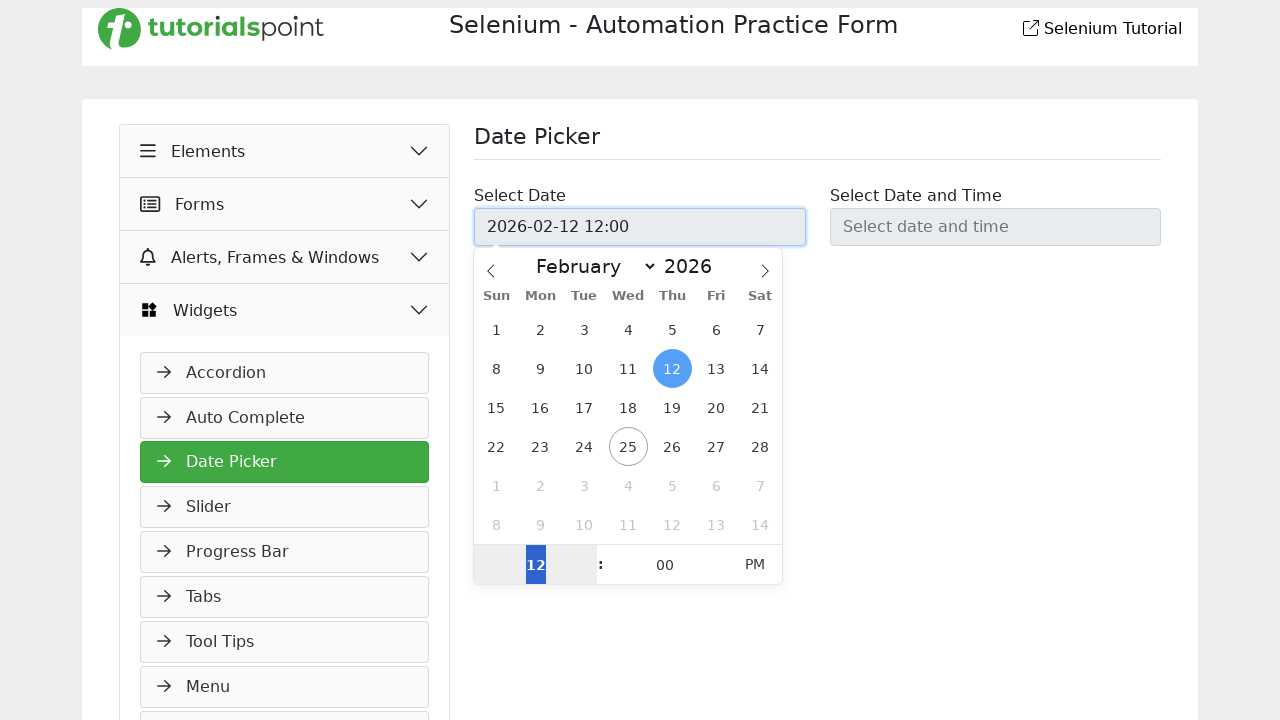

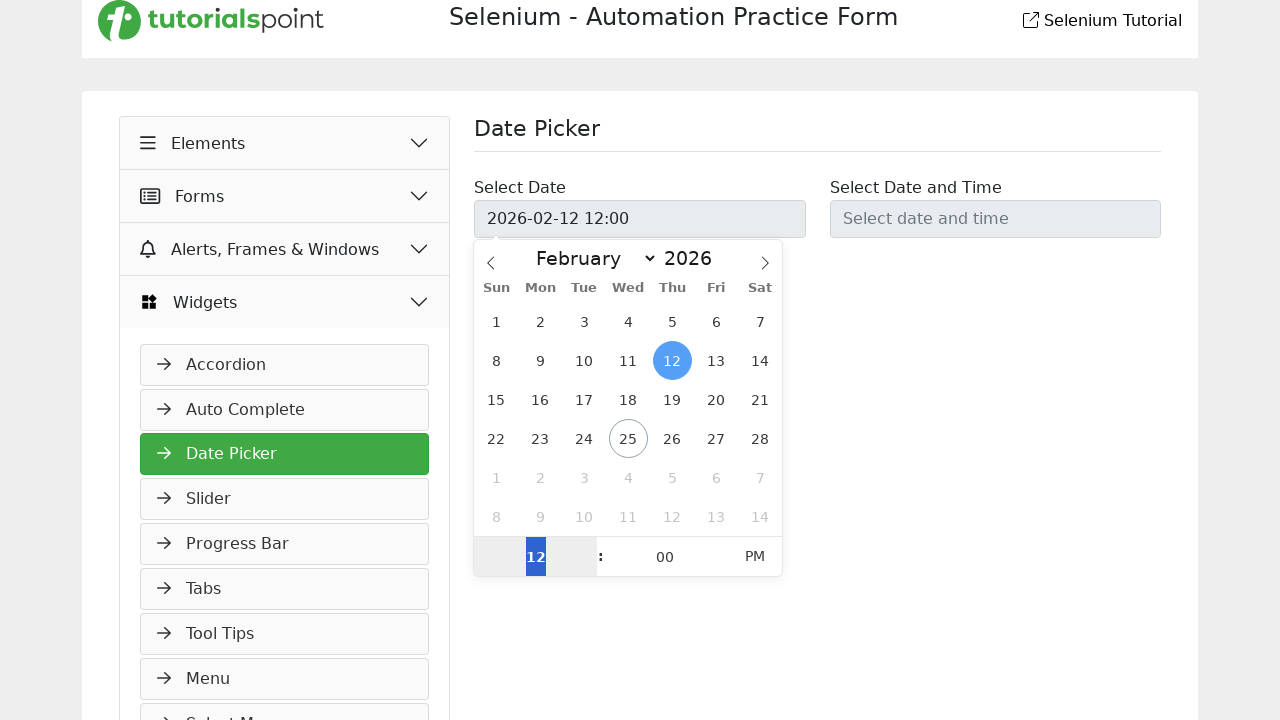